Tests browser window and tab management by opening a new tab navigating to YouTube, then opening a new window navigating to another demo page

Starting URL: https://demo.automationtesting.in/Alerts.html

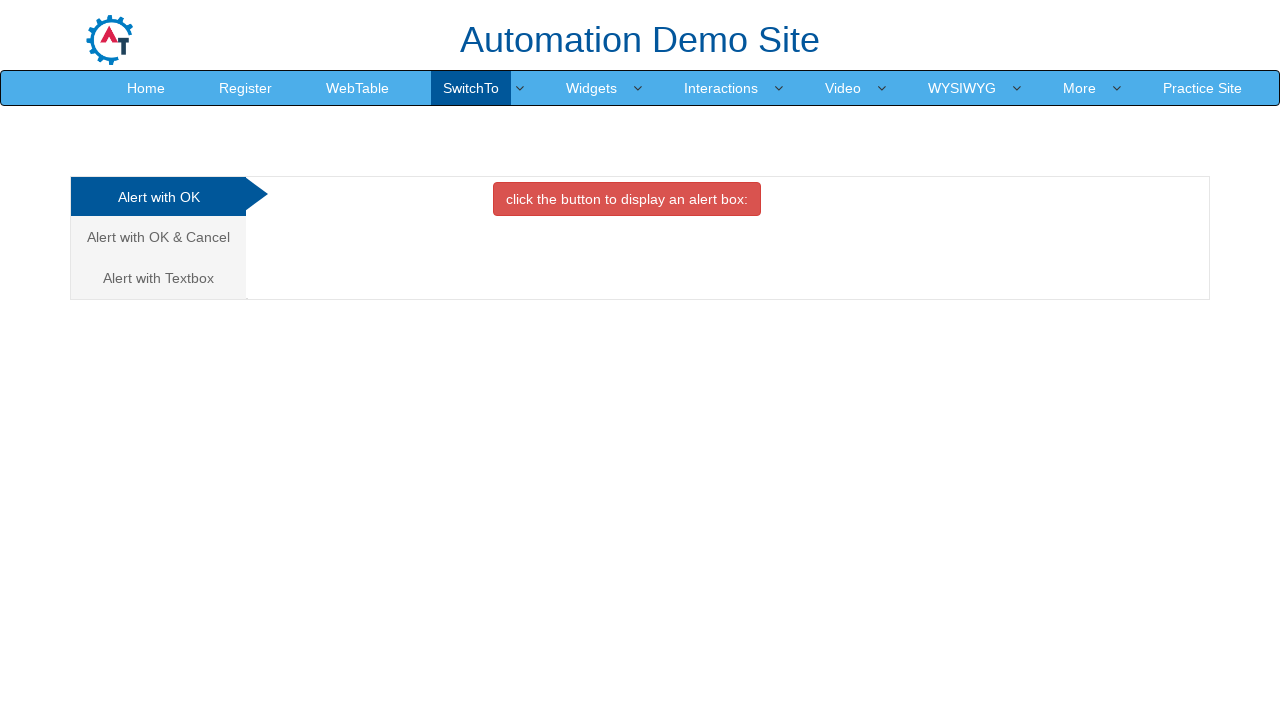

Opened a new tab in the browser context
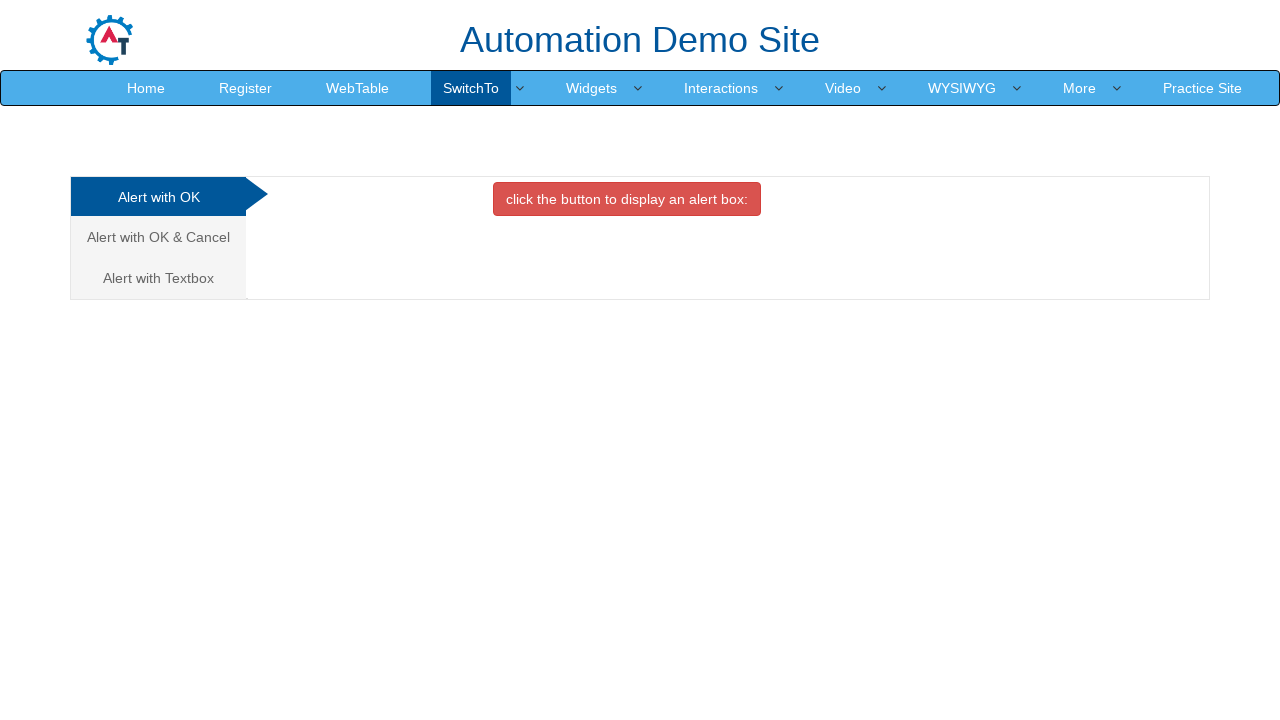

Navigated new tab to YouTube video
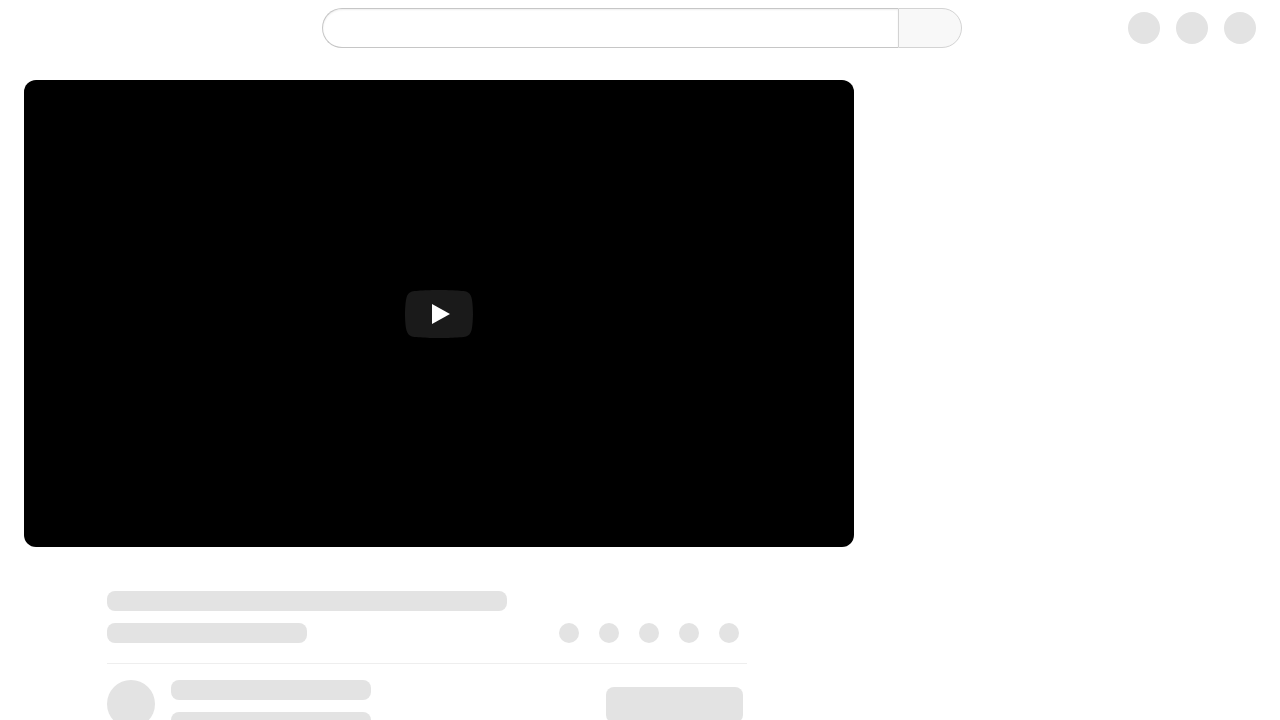

YouTube page loaded completely
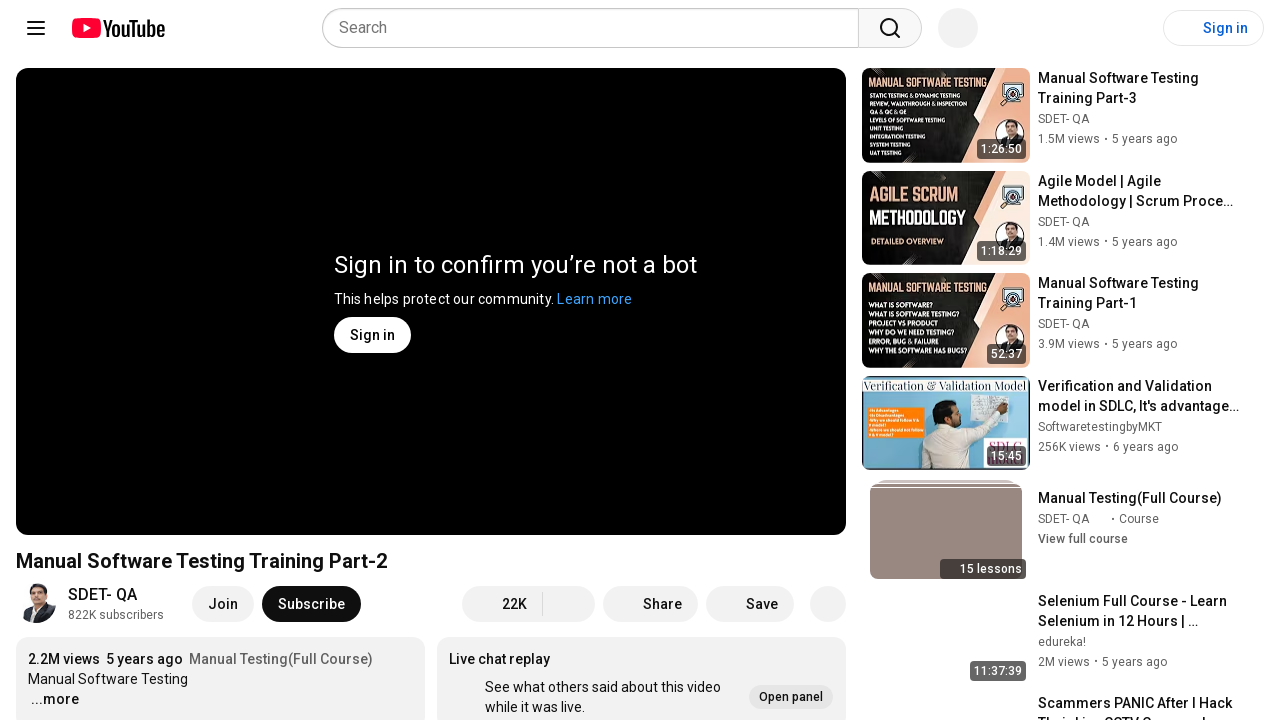

Opened another new page (simulating new window)
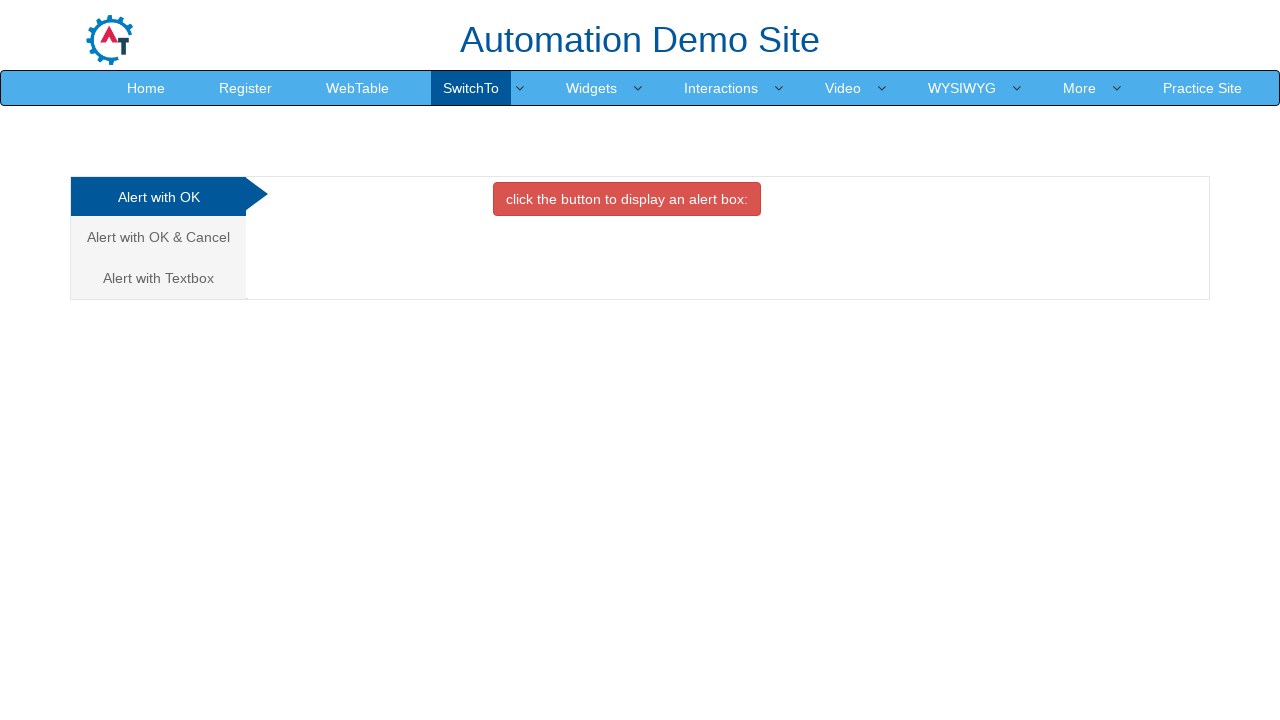

Navigated new window to Windows demo page
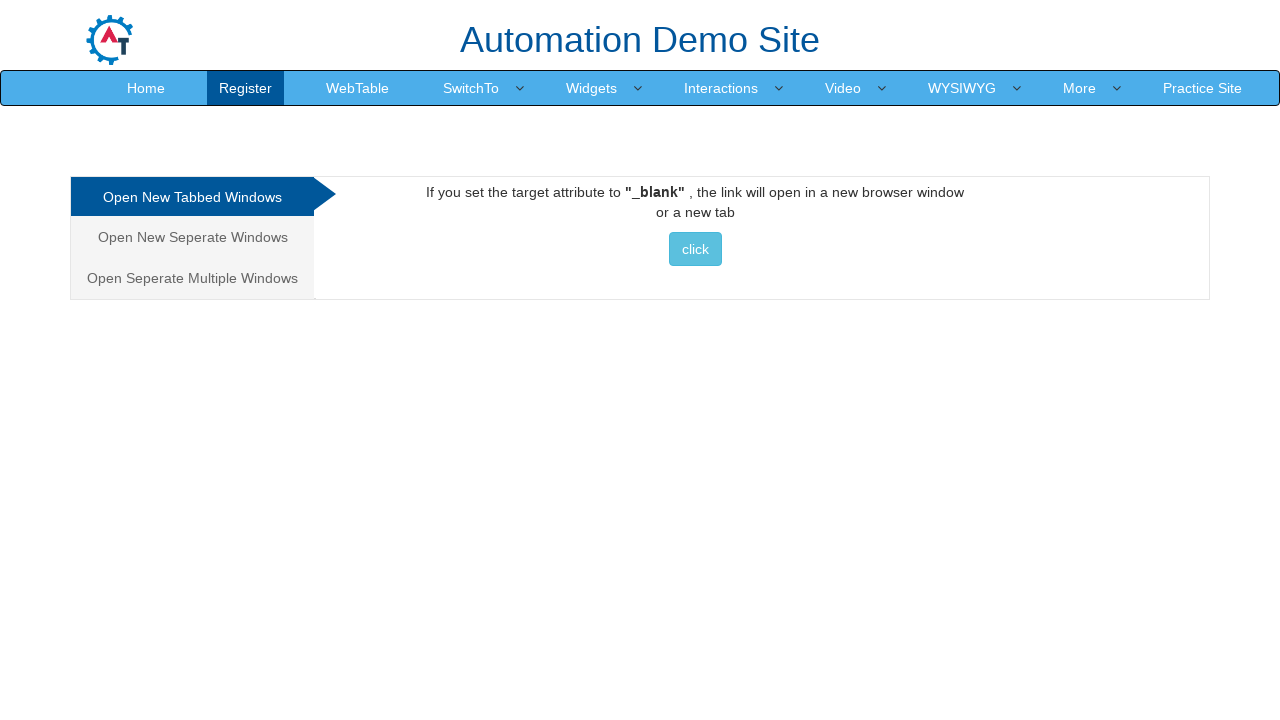

Windows demo page loaded completely
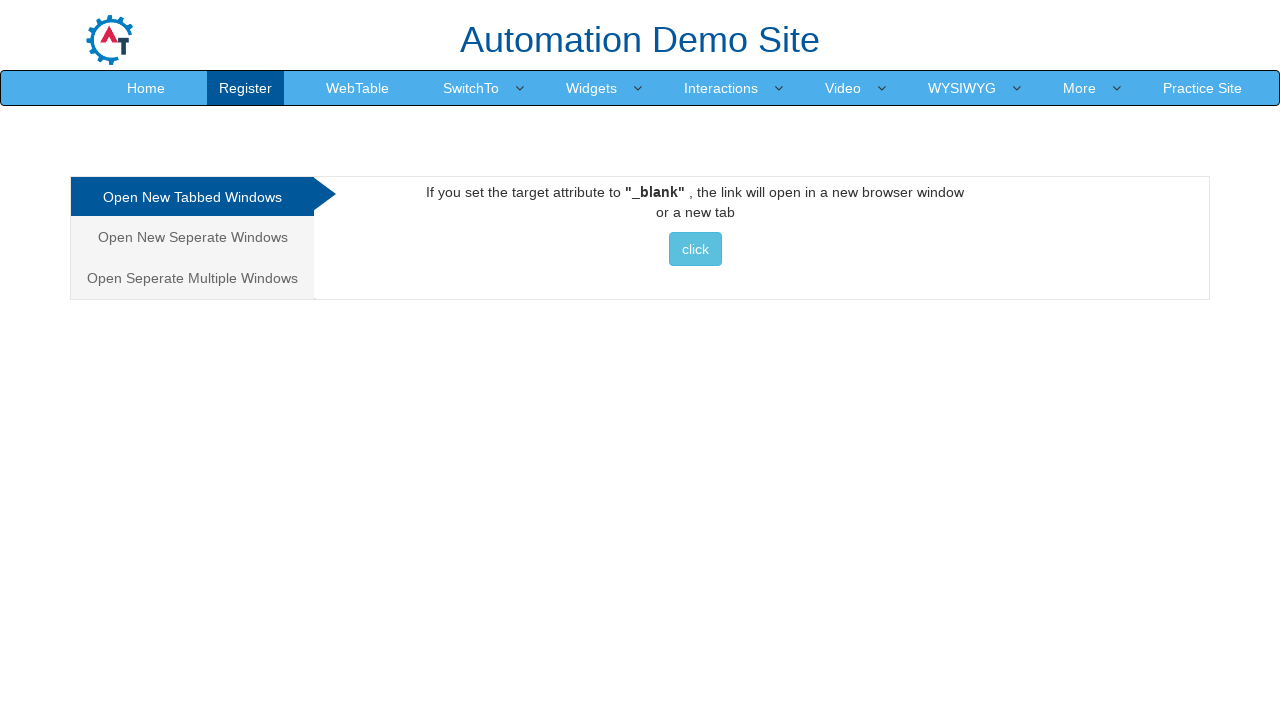

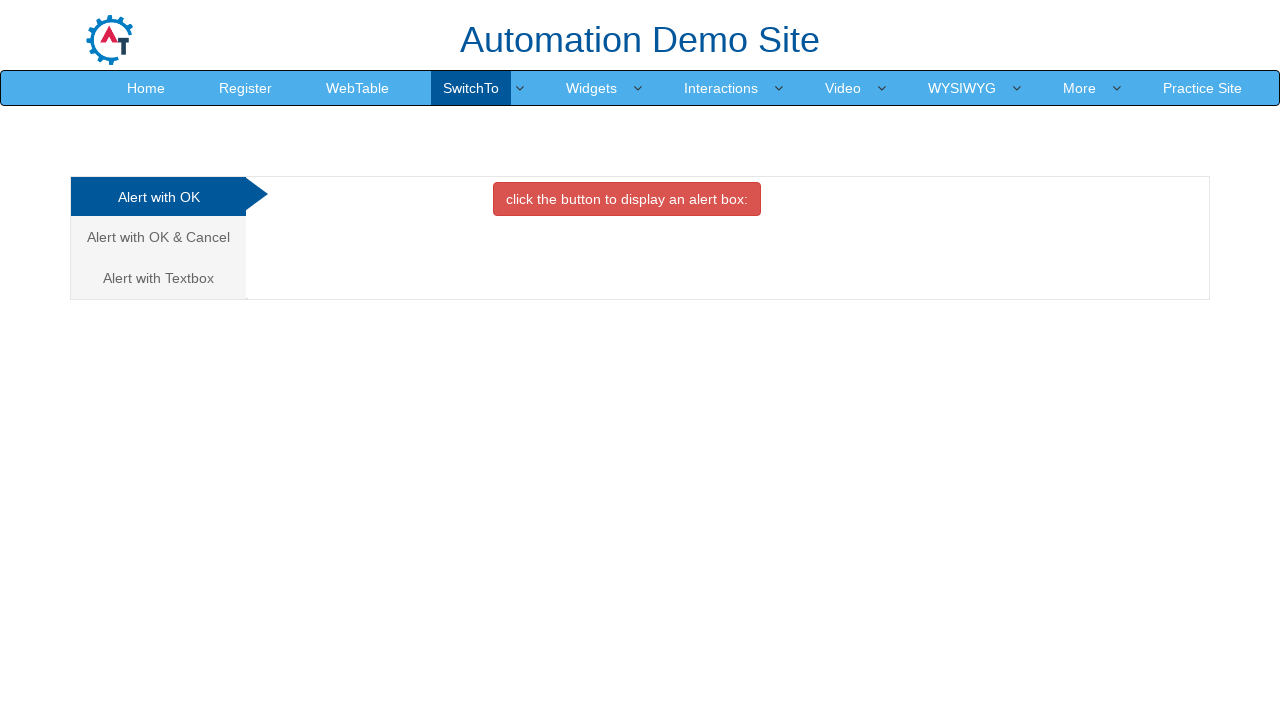